Tests mouse hover functionality by hovering over a button and then clicking on a dropdown element

Starting URL: https://rahulshettyacademy.com/AutomationPractice/

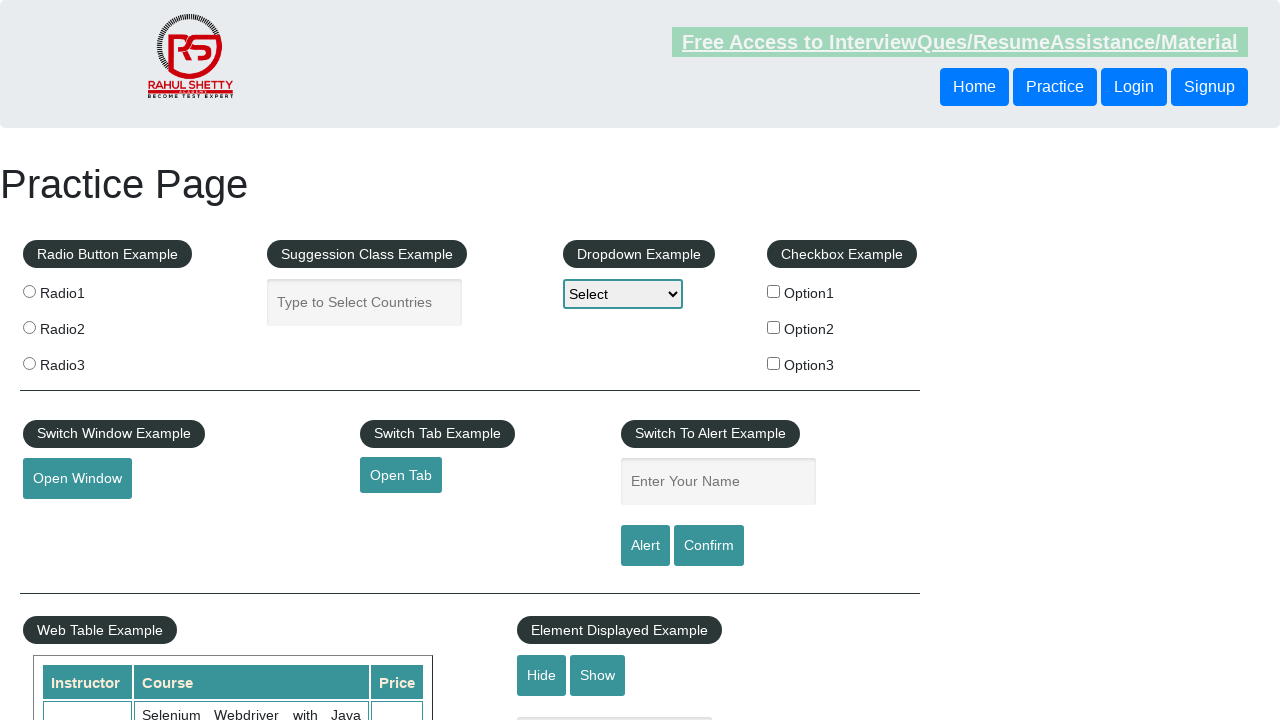

Scrolled mouse hover button into view
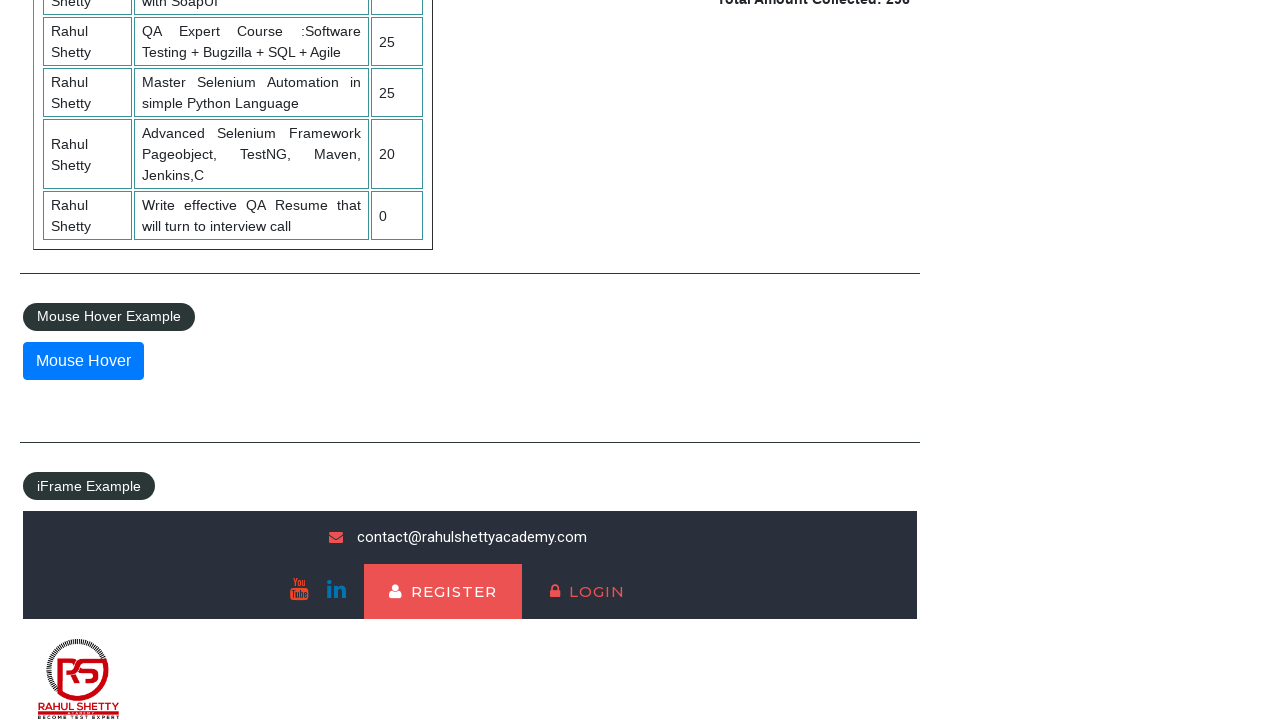

Hovered over the mouse hover button at (83, 361) on xpath=//button[@id='mousehover']
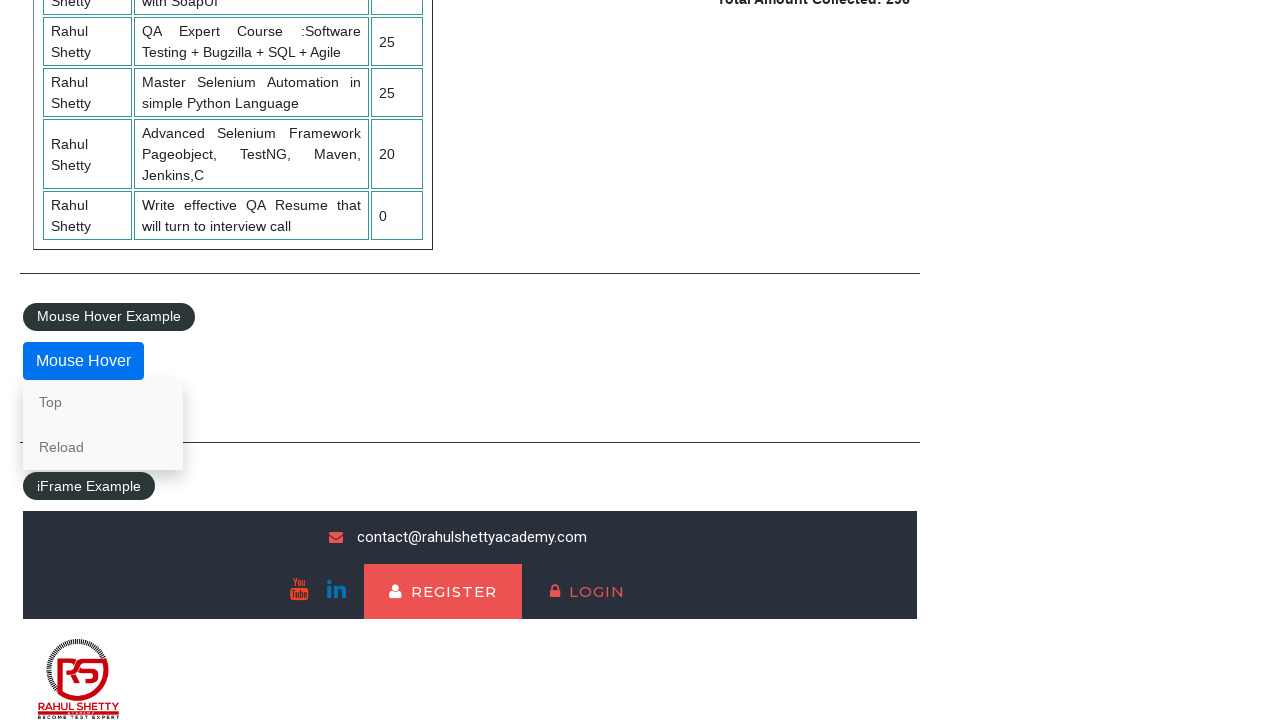

Clicked on the dropdown element at (623, 294) on xpath=//select[@id='dropdown-class-example']
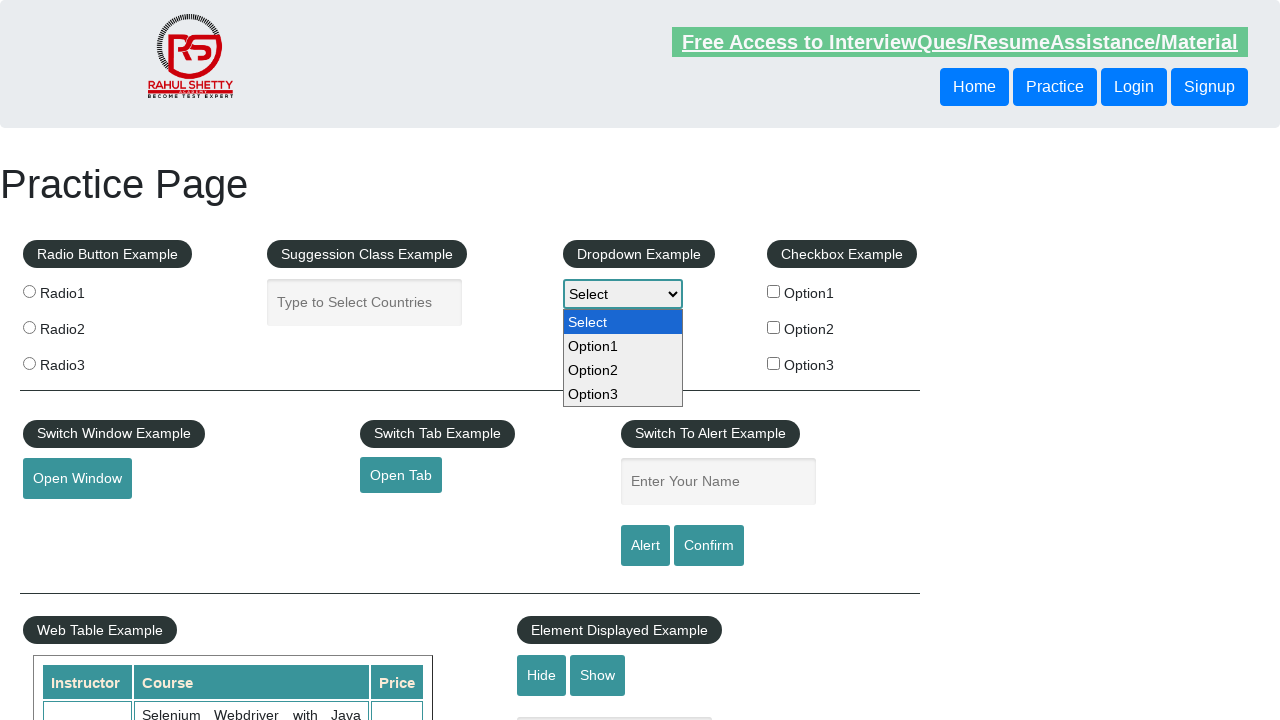

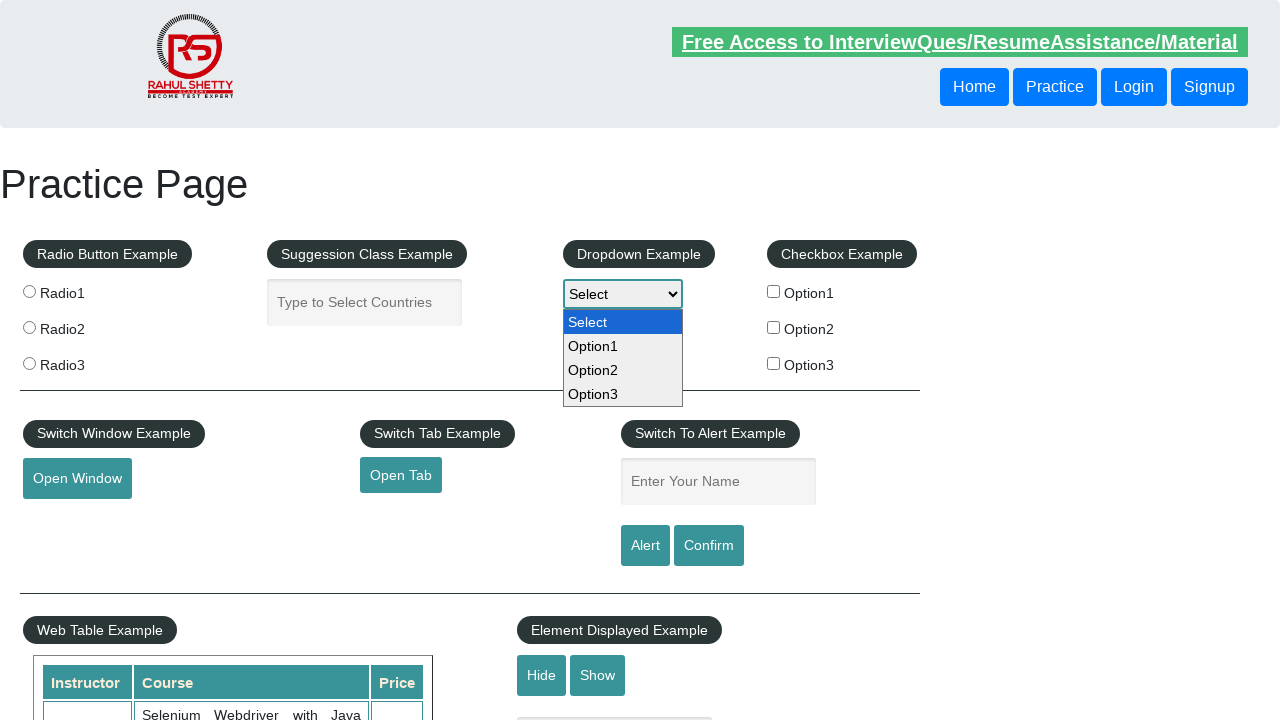